Tests the click button functionality by navigating to Buttons section and performing a single click on the "Click Me" button

Starting URL: https://demoqa.com

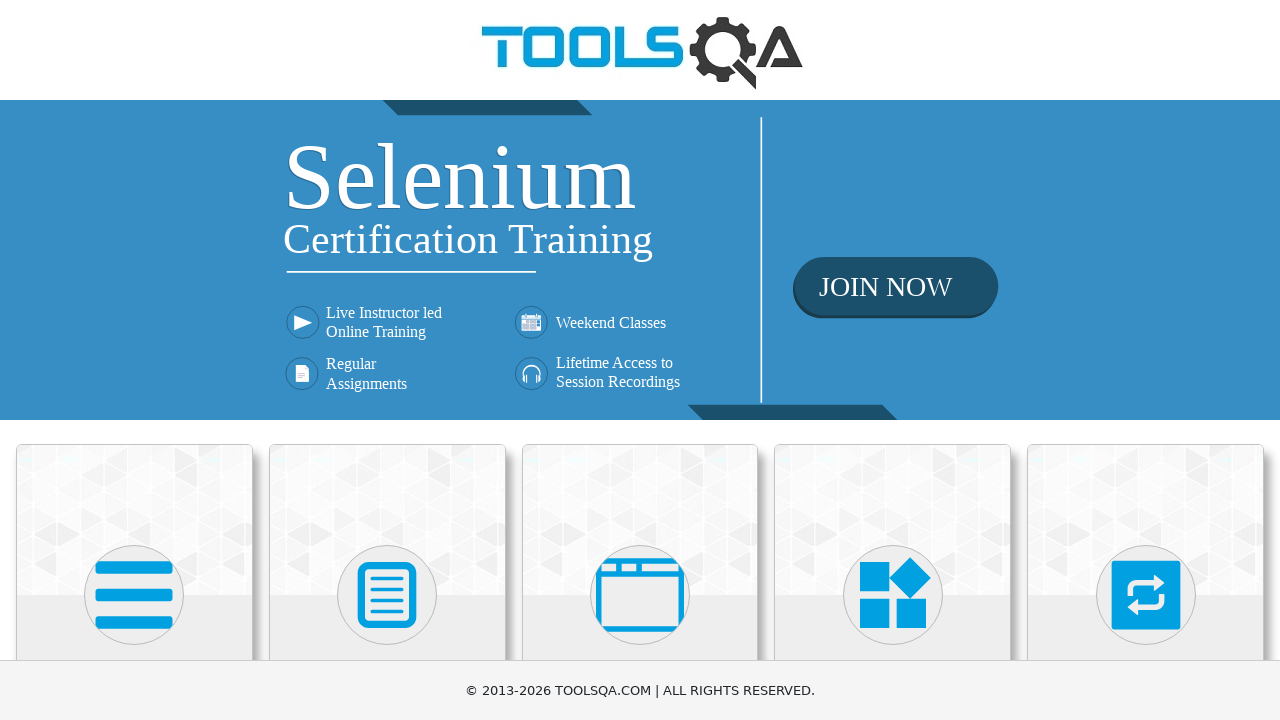

Clicked on Elements section at (134, 360) on xpath=//h5[text()='Elements']
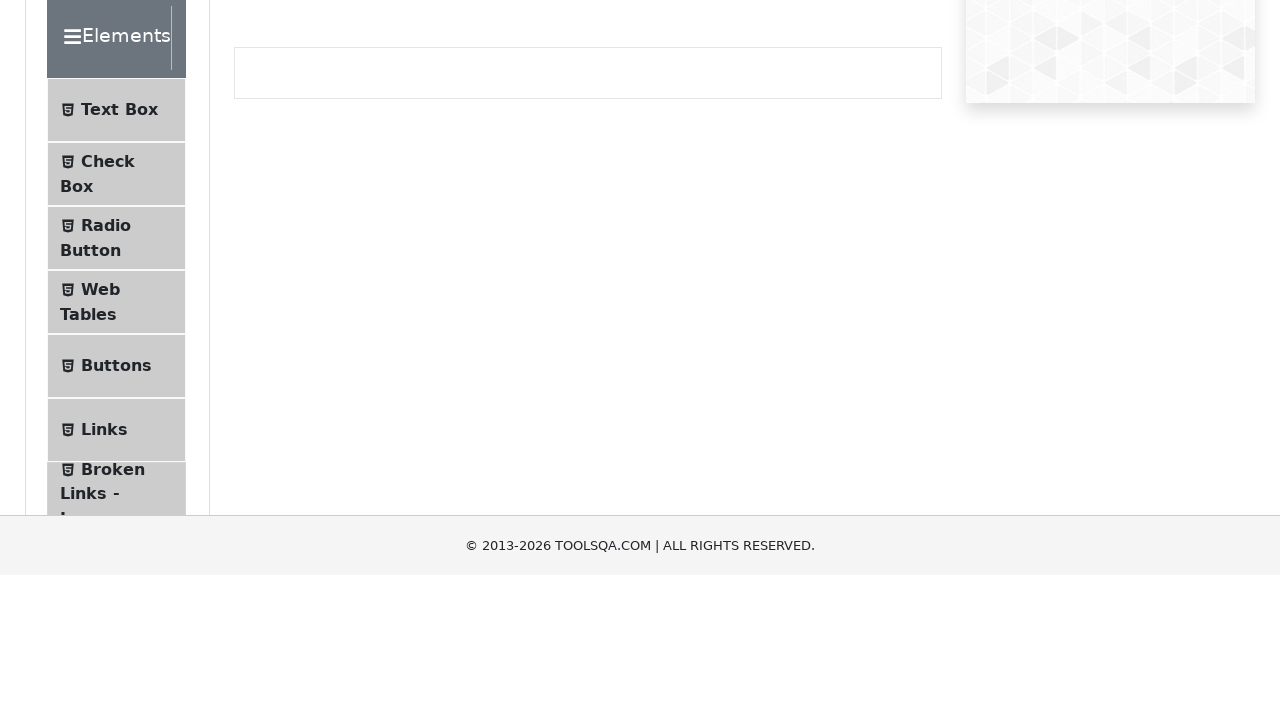

Clicked on Buttons menu item at (116, 517) on #item-4
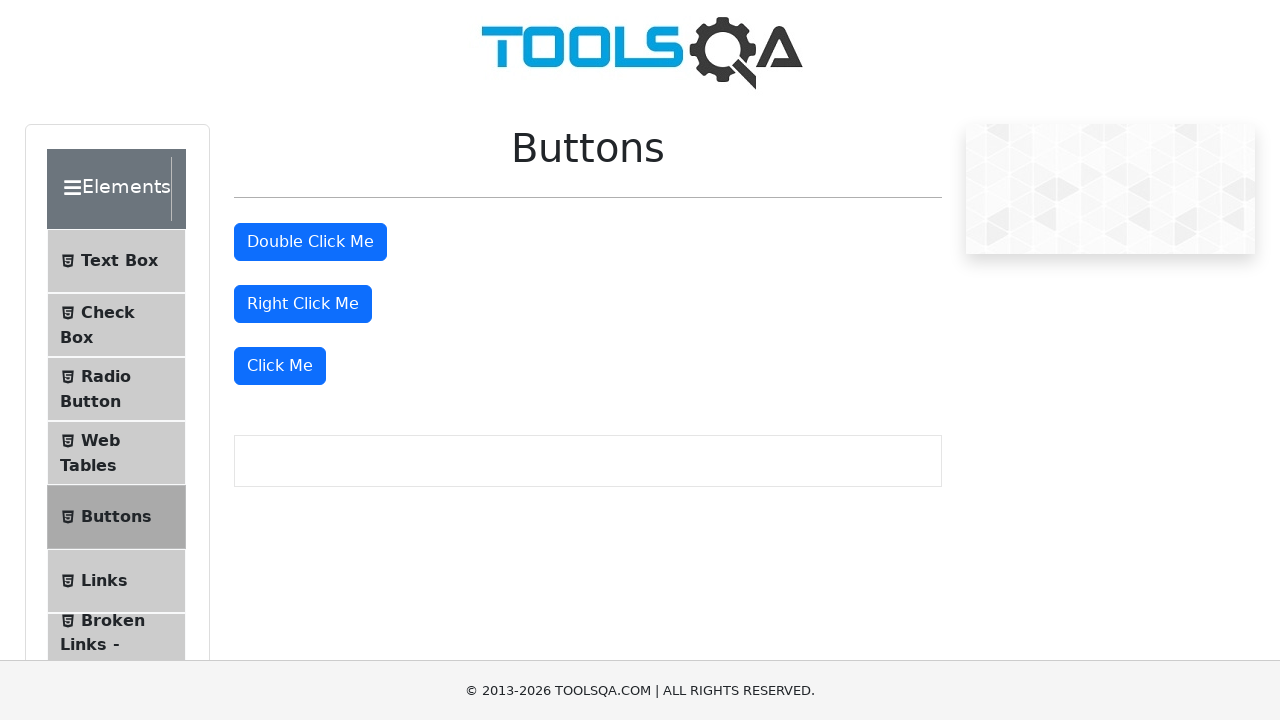

Clicked the 'Click Me' button at (280, 366) on xpath=//button[text()='Click Me']
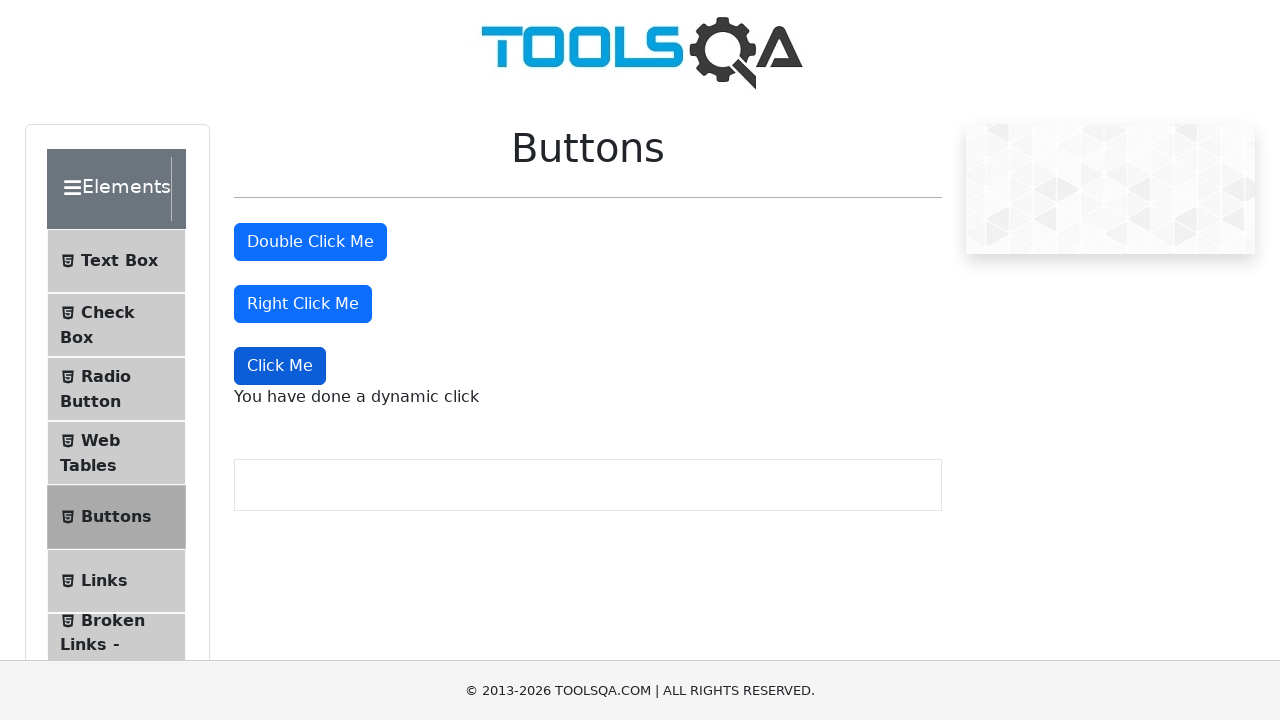

Dynamic click message appeared
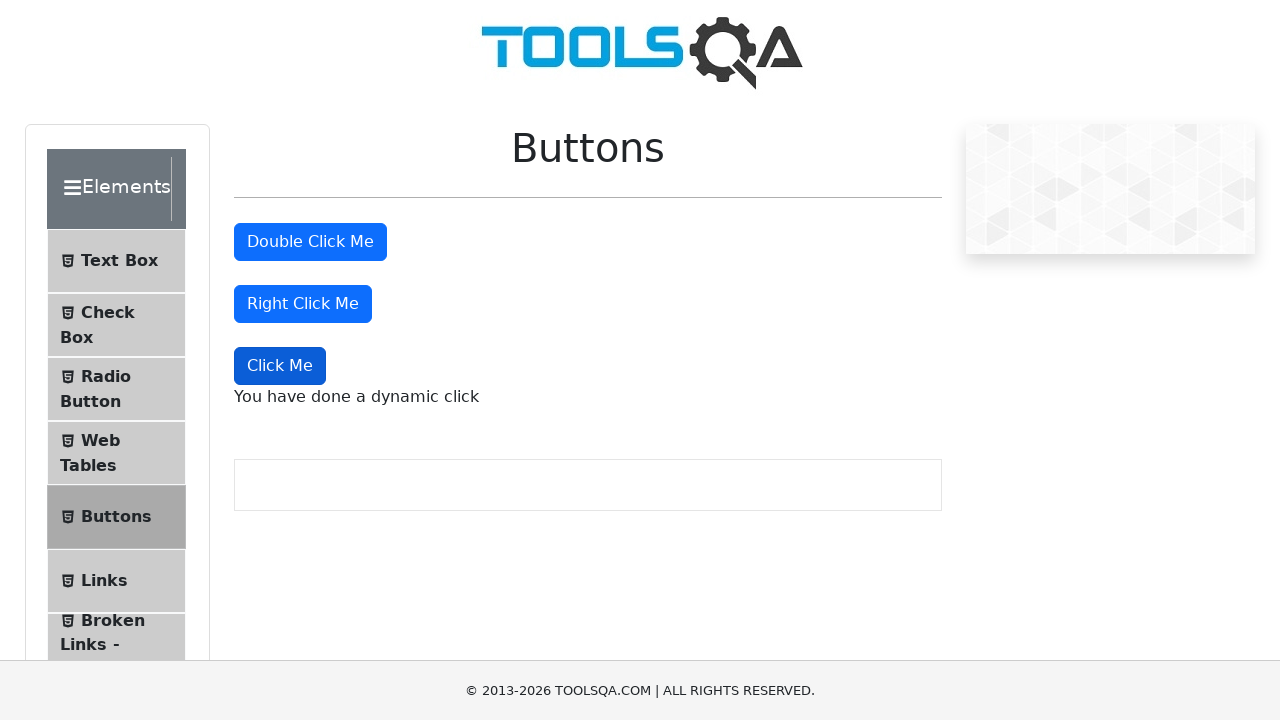

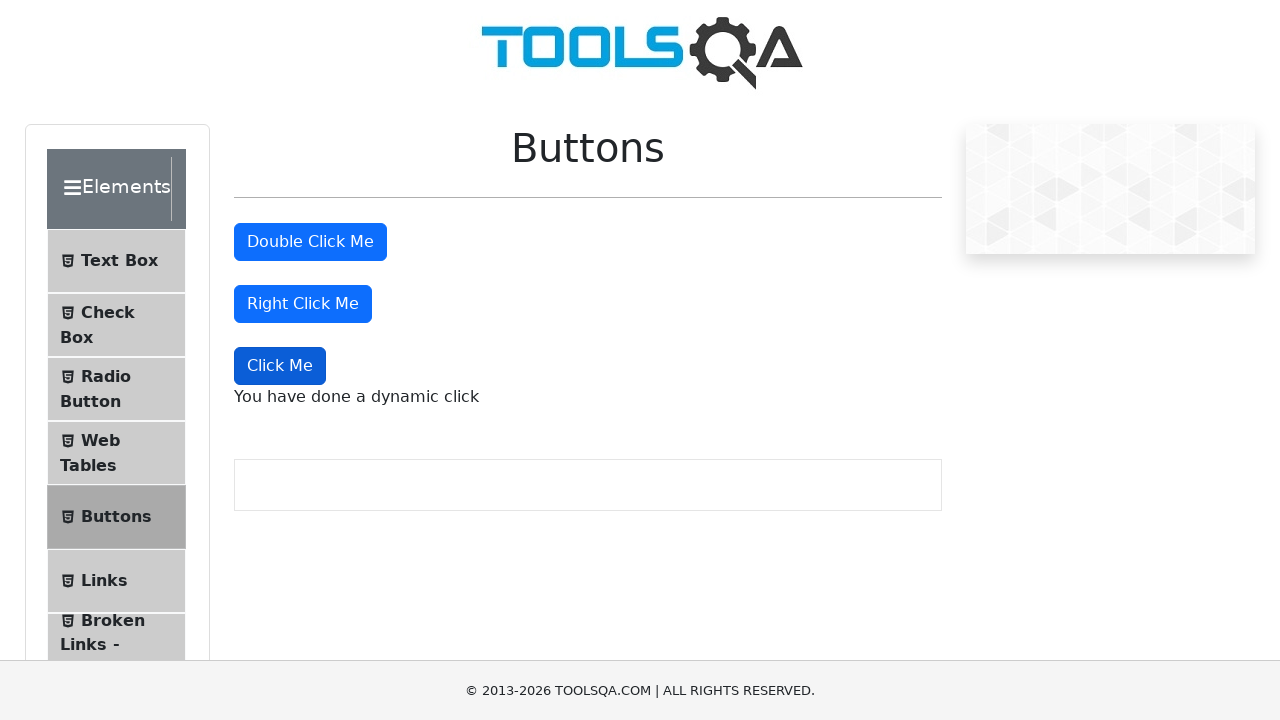